Tests the contact form by clicking Contact, filling out the form fields, and submitting it with alert handling

Starting URL: https://www.demoblaze.com/

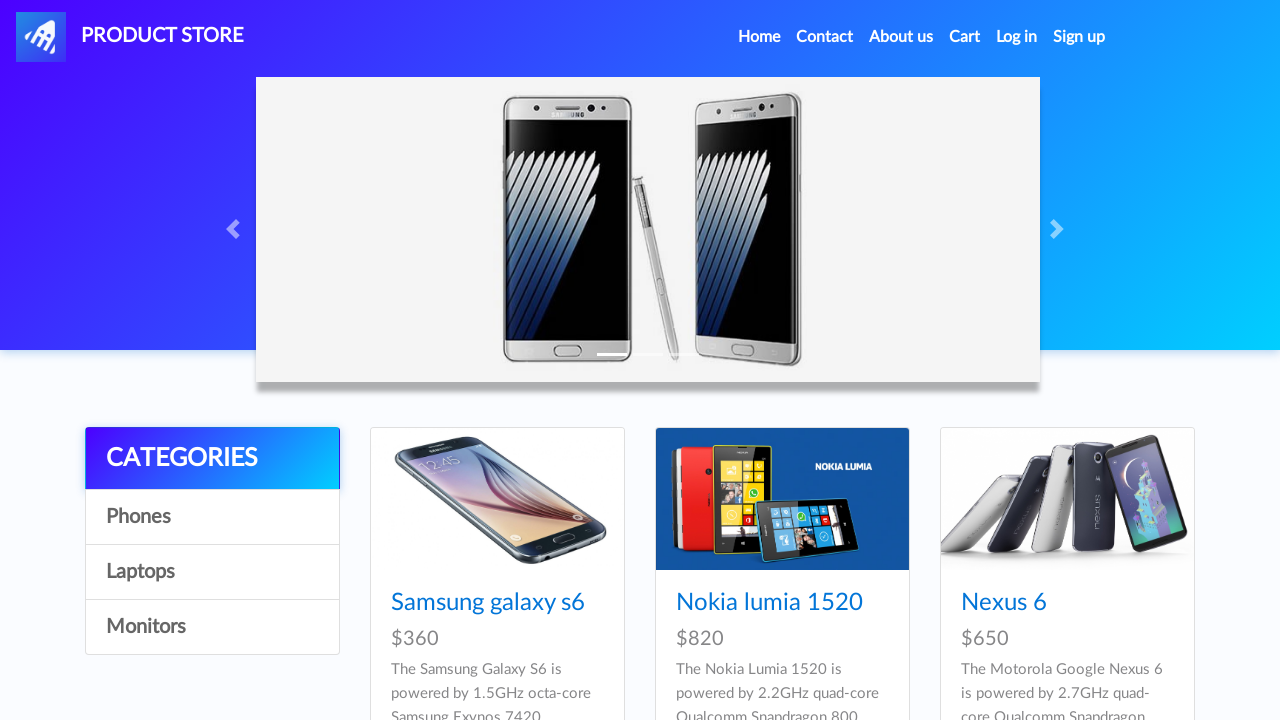

Clicked Contact link in navigation menu at (825, 37) on #navbarExample > ul > li:nth-child(2) > a
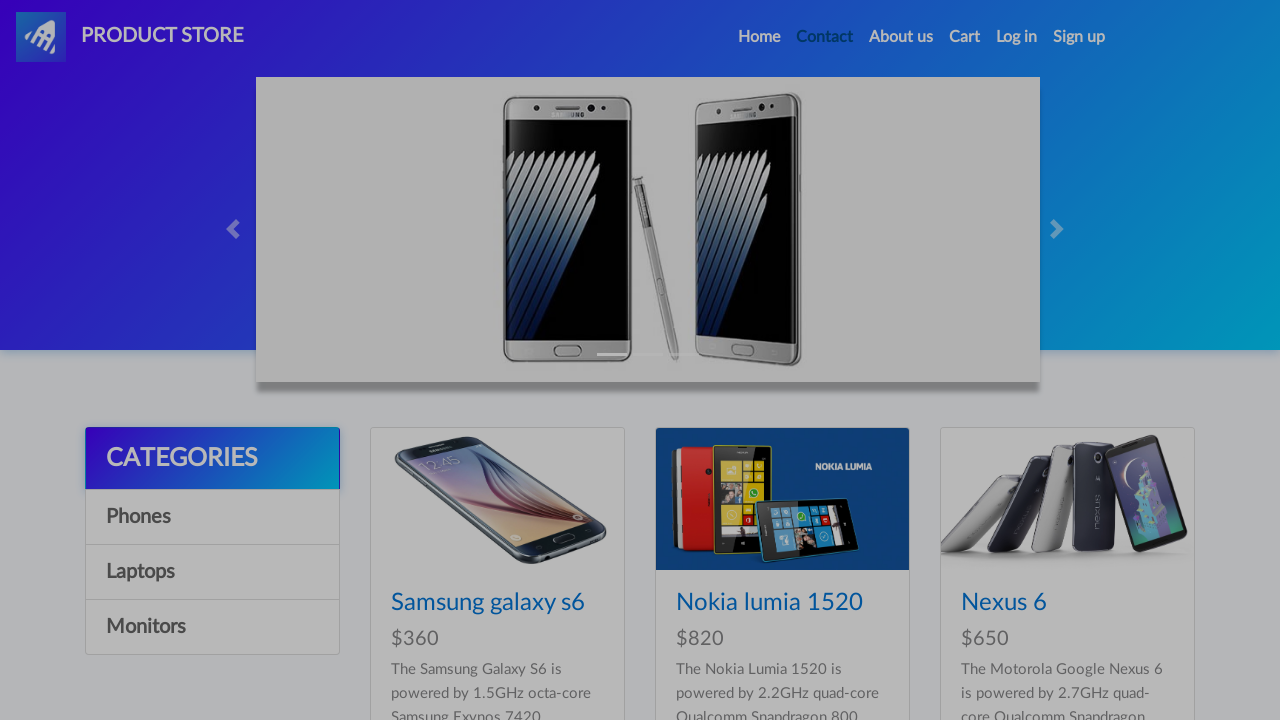

Contact form modal loaded and became visible
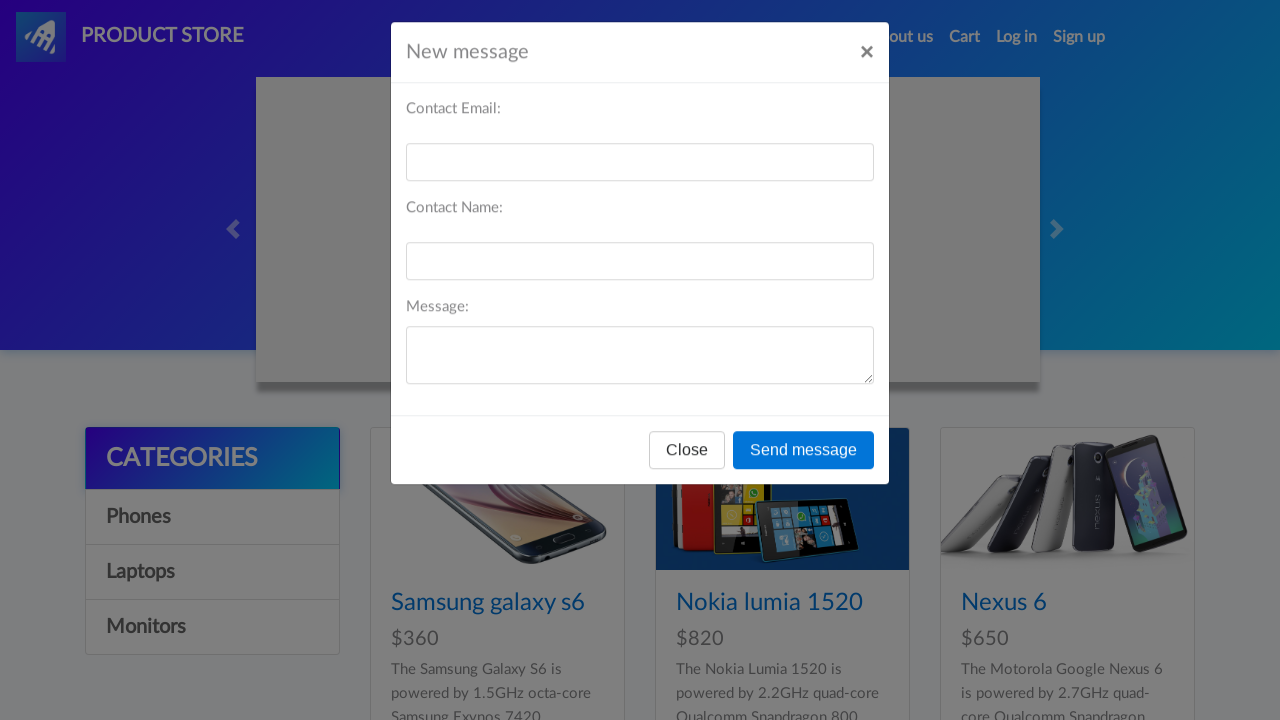

Filled email field with 'testuser@example.com' on #recipient-email
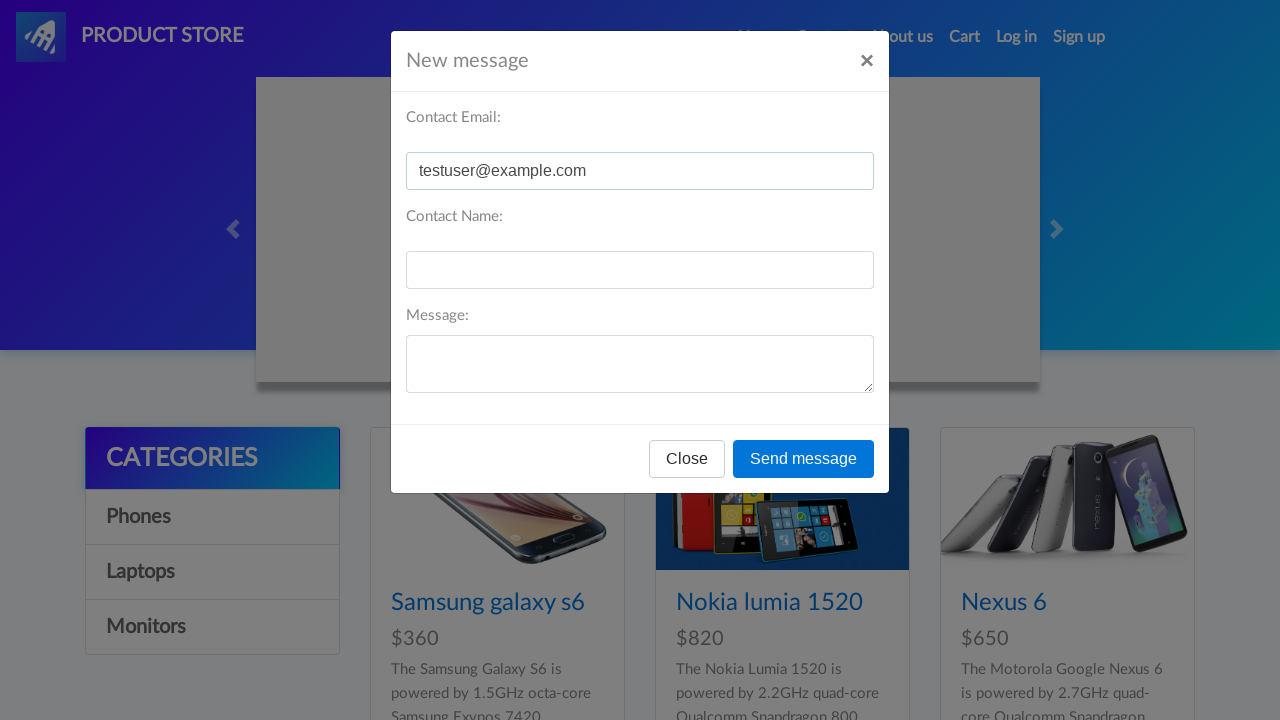

Filled name field with 'Test User' on #recipient-name
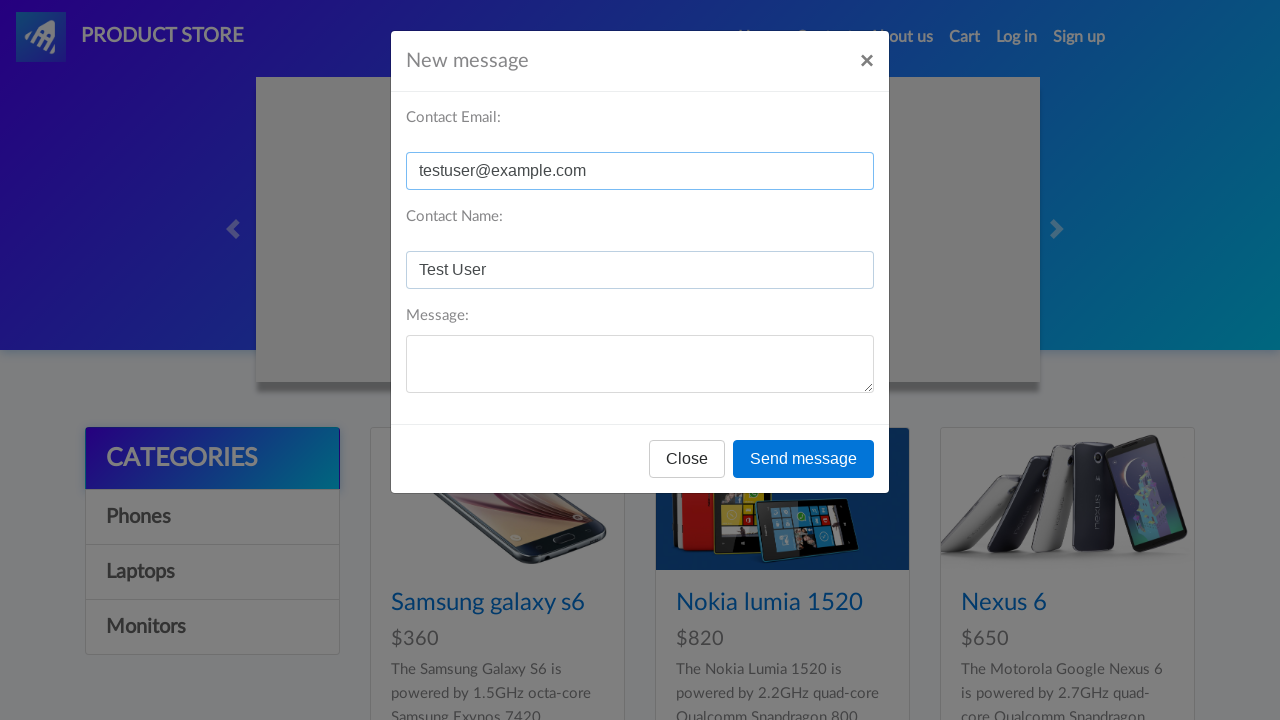

Filled message field with 'Hello, this is a test message' on #message-text
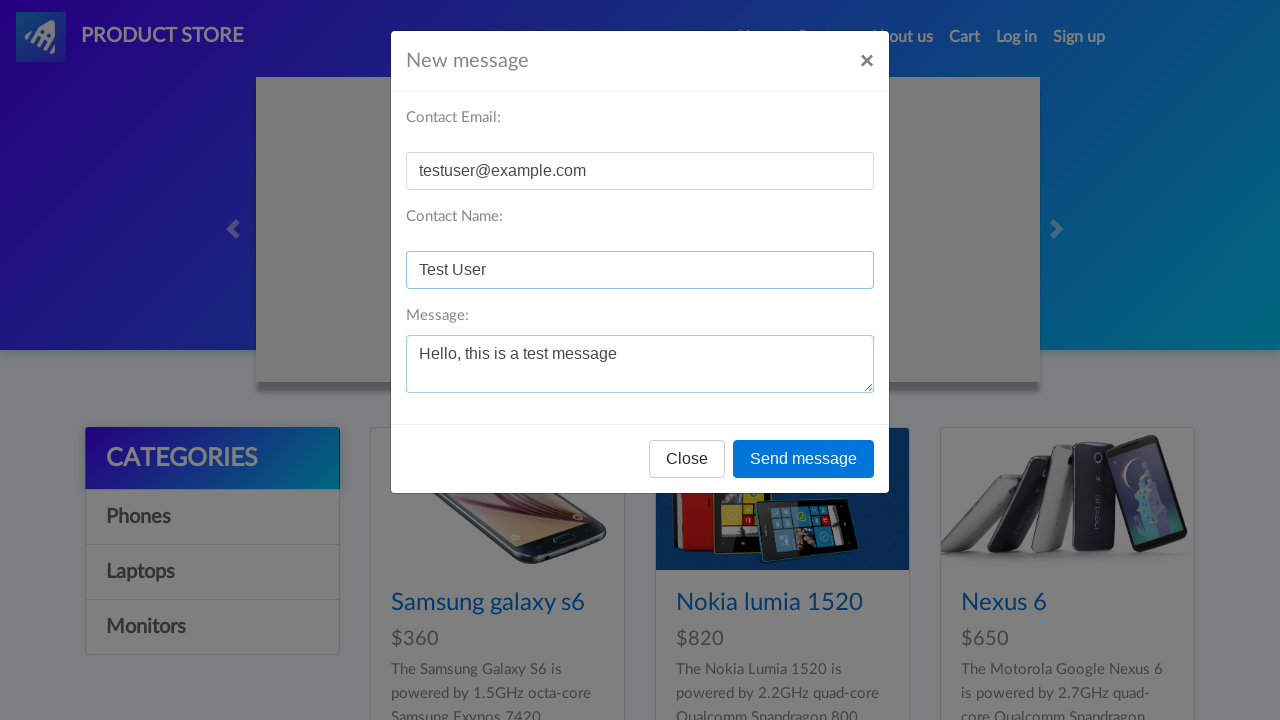

Clicked Send message button to submit contact form at (804, 459) on #exampleModal > div > div > div.modal-footer > button.btn.btn-primary
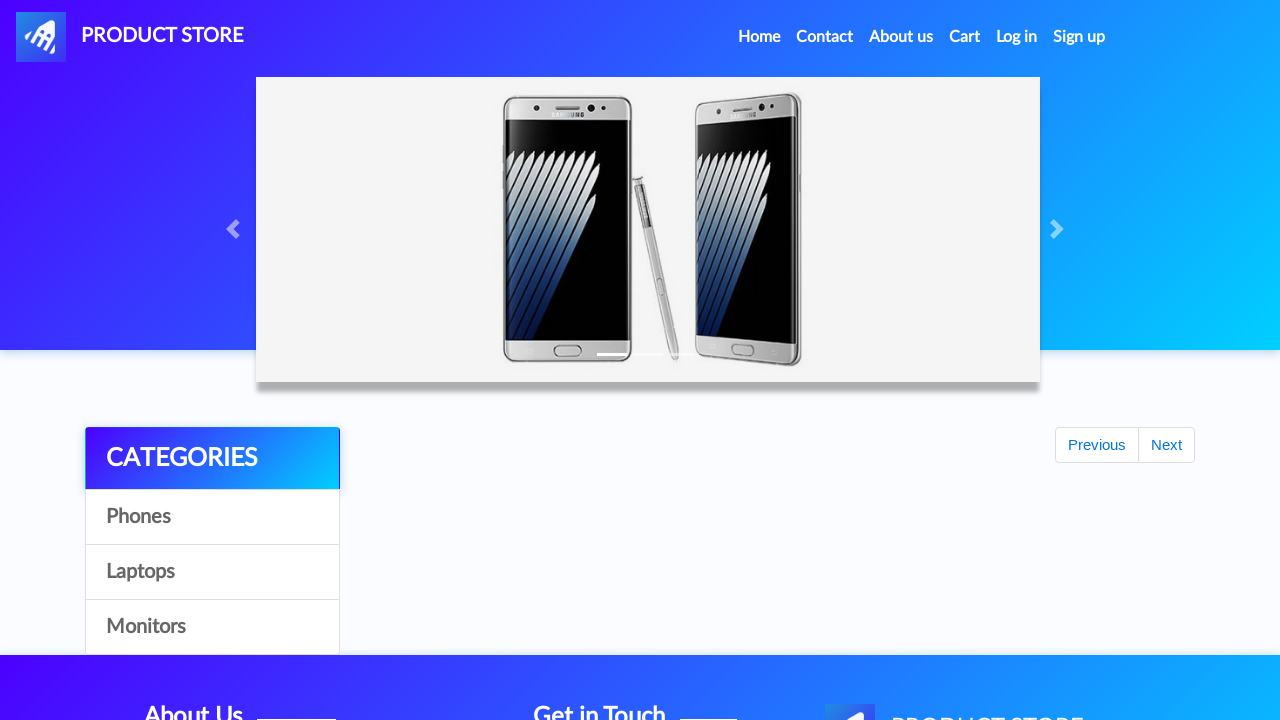

Set up alert handler to accept dialogs
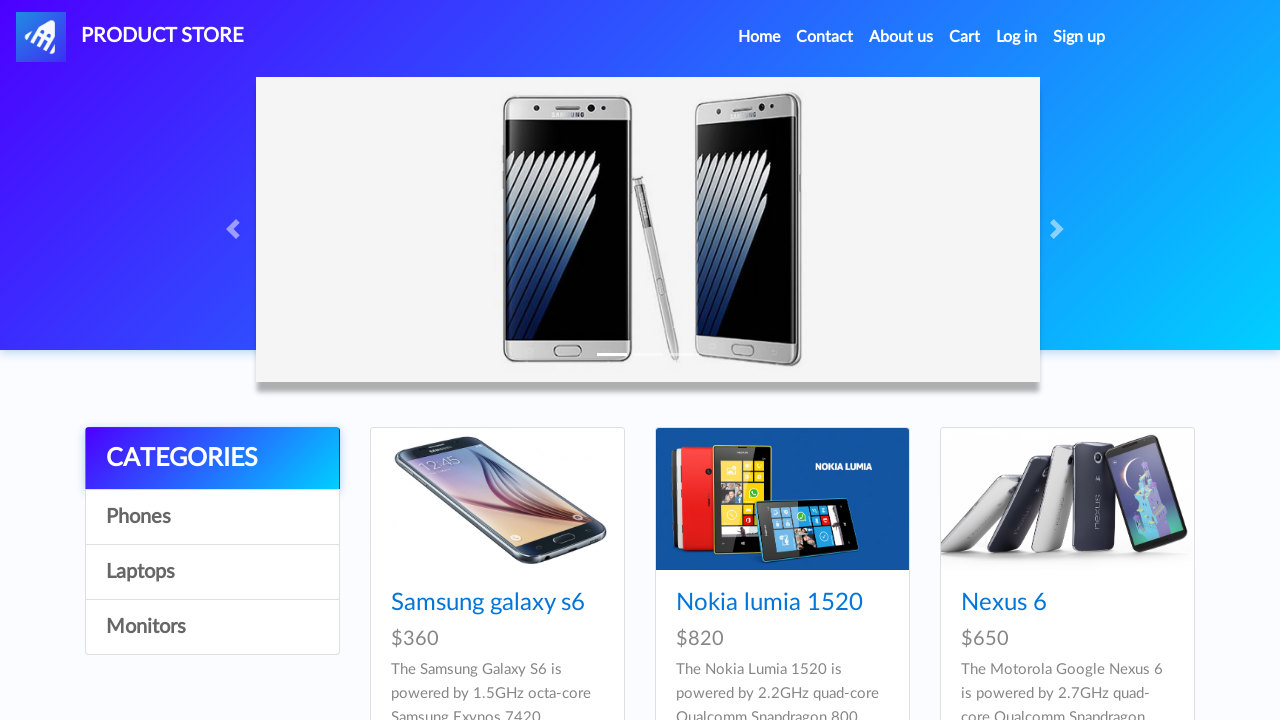

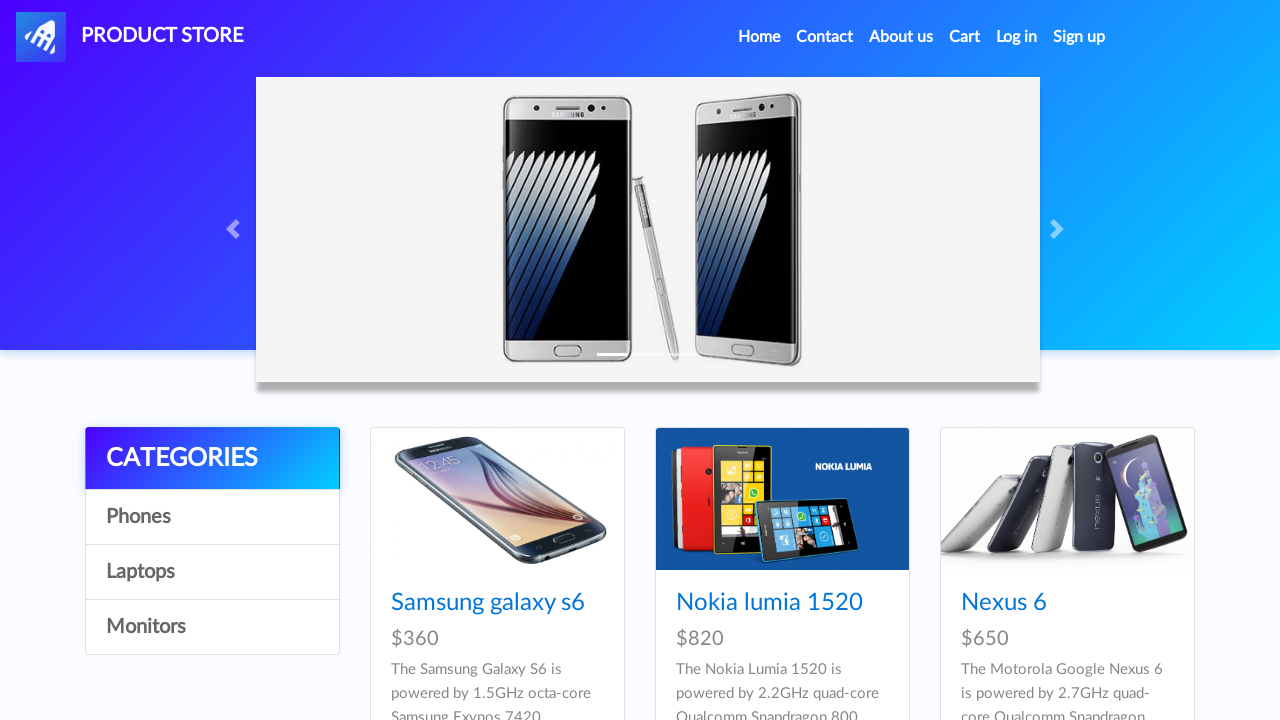